Tests pagination functionality on a content listing page by clicking through multiple pages using the "next" button

Starting URL: http://qiushidabaike.com/text_309.html

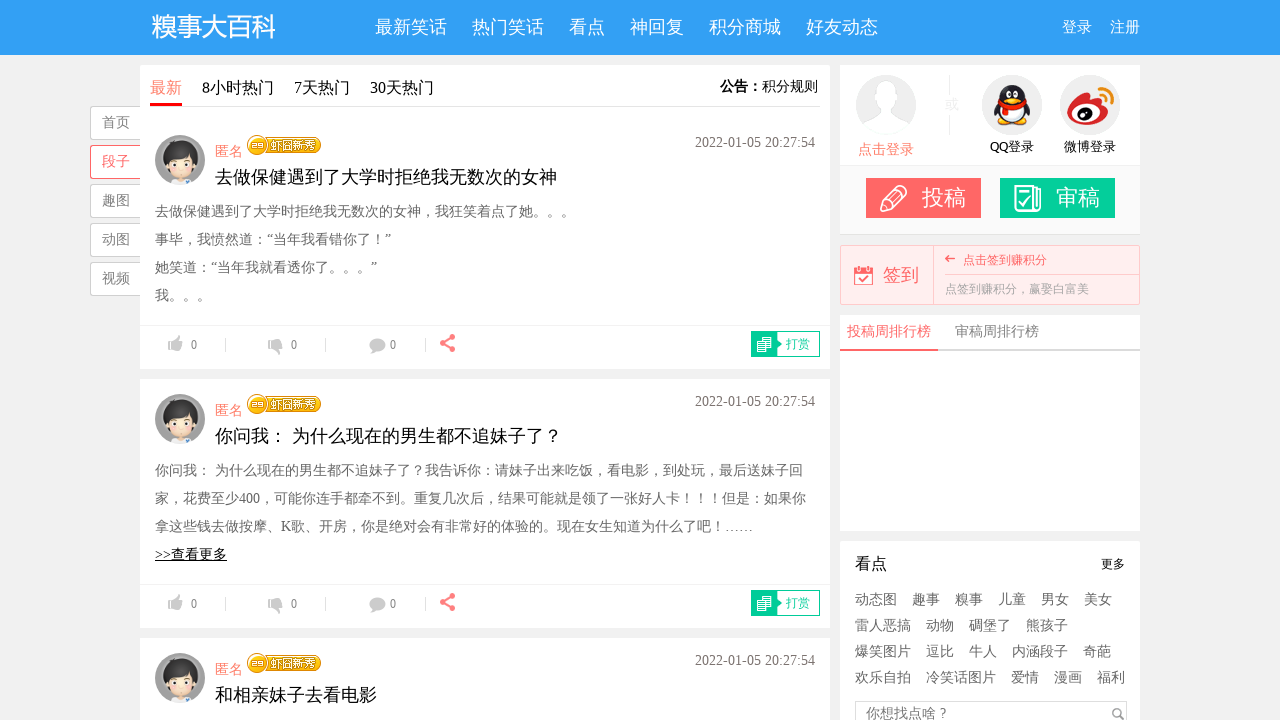

Main content list loaded on initial page
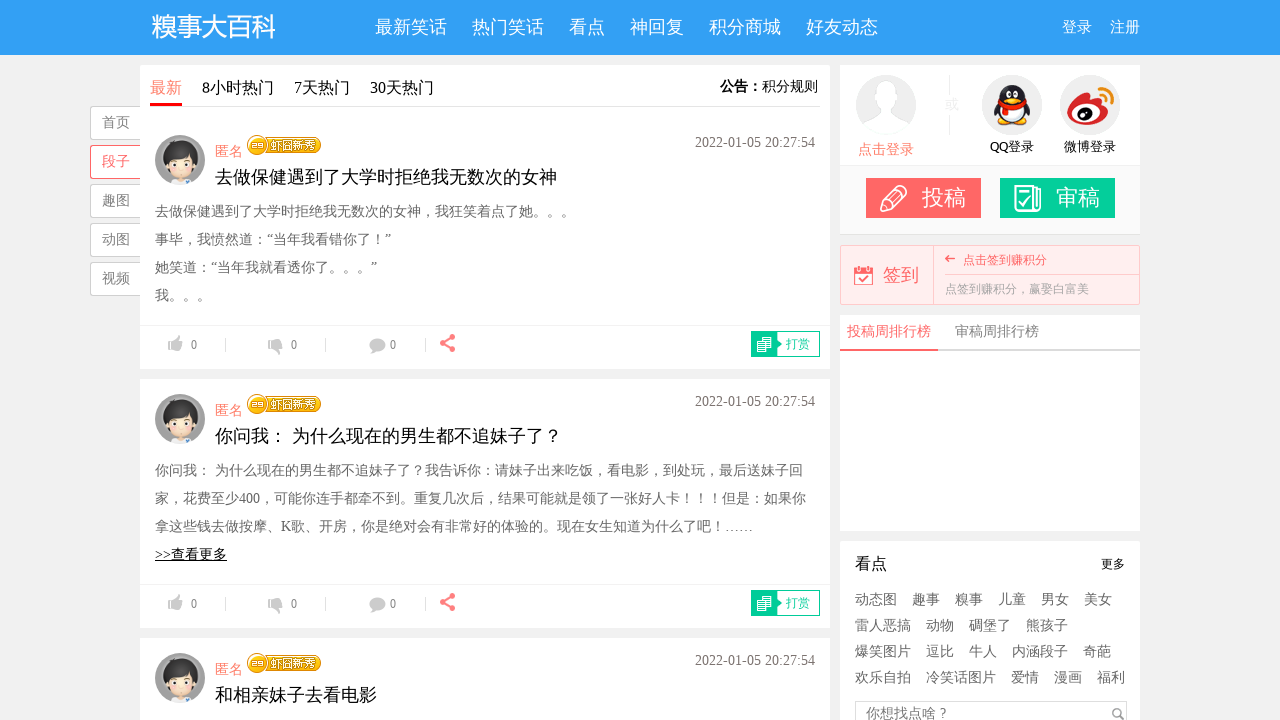

Waited for page to fully render
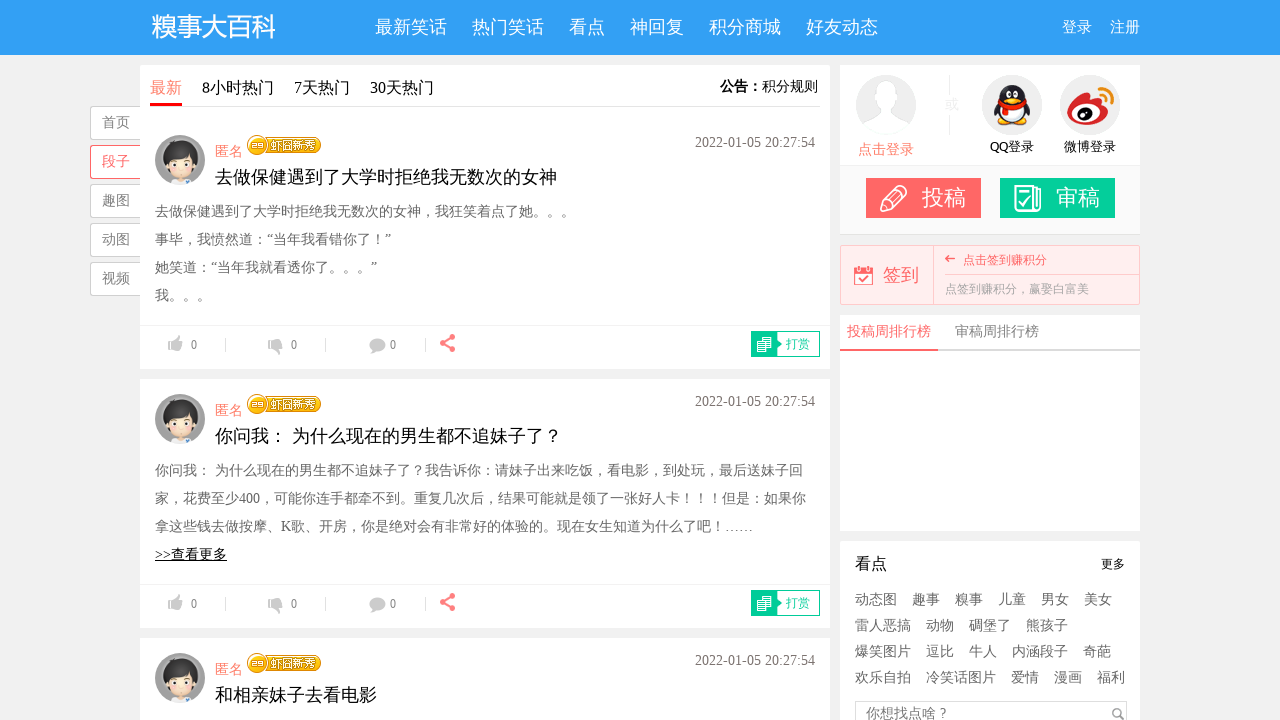

Clicked next button to navigate to page 2 at (666, 360) on .next
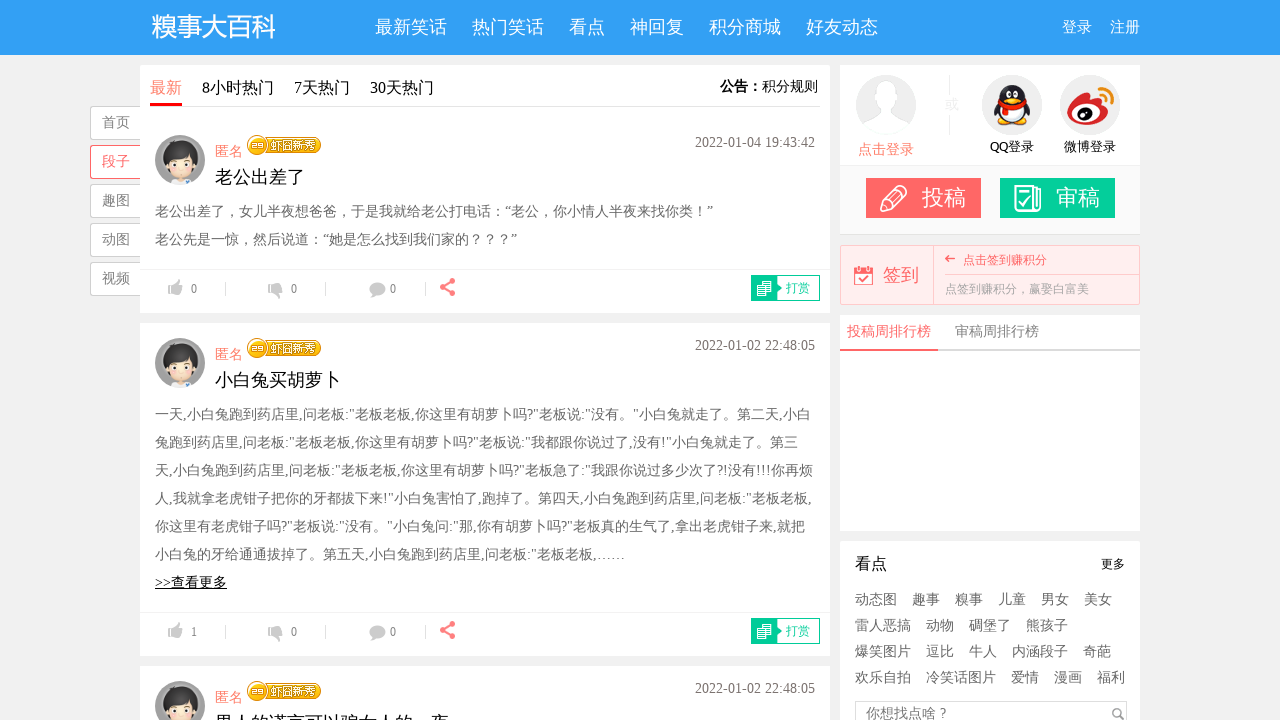

New page content loaded after pagination
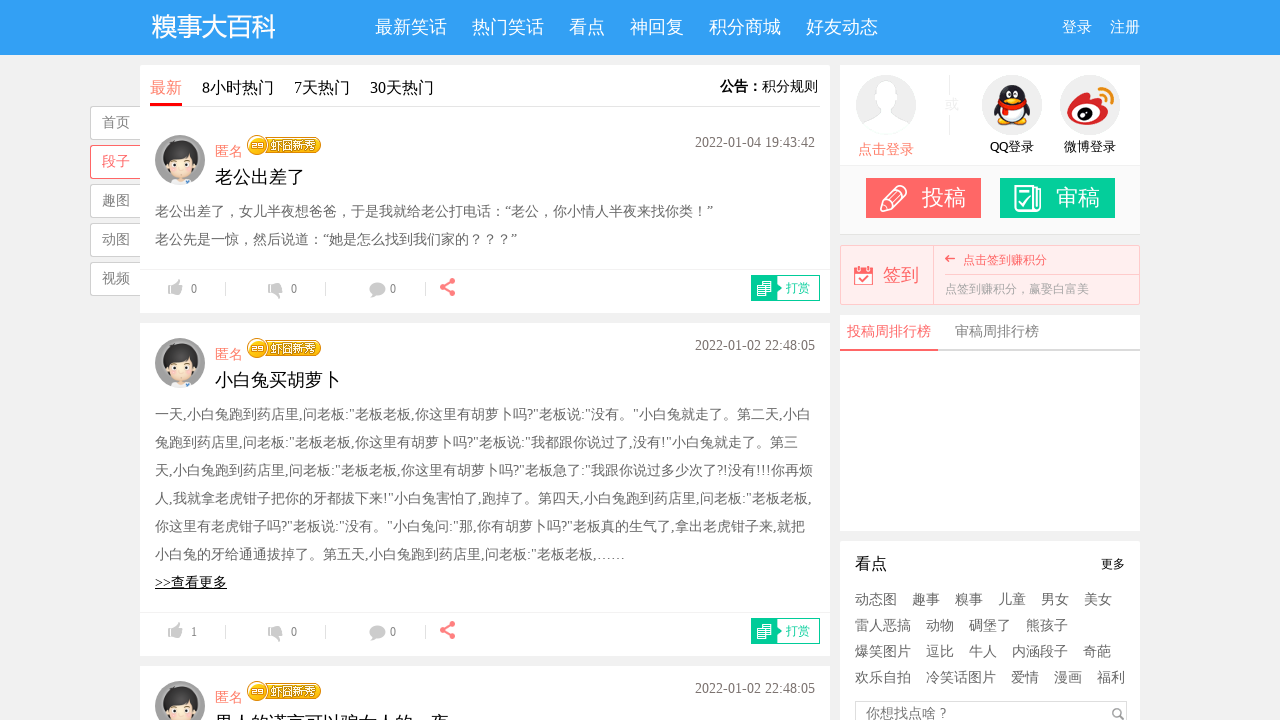

Waited for page rendering after pagination
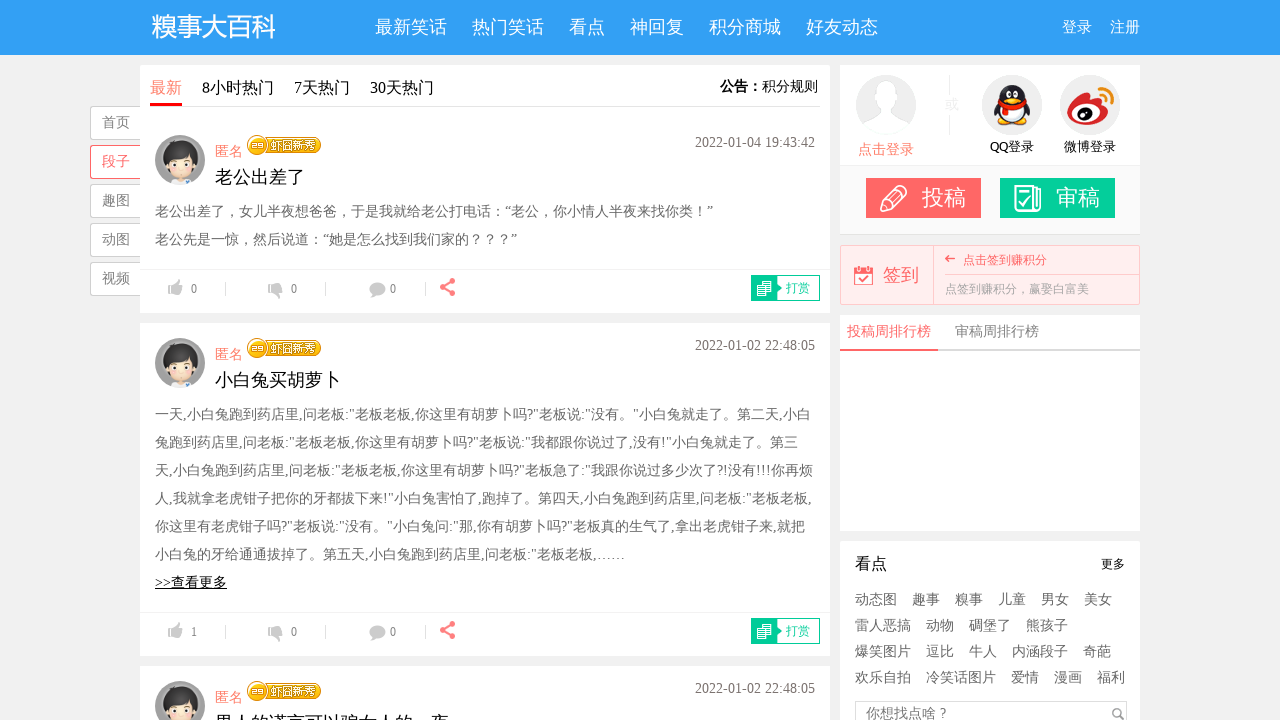

Clicked next button to navigate to page 3 at (666, 360) on .next
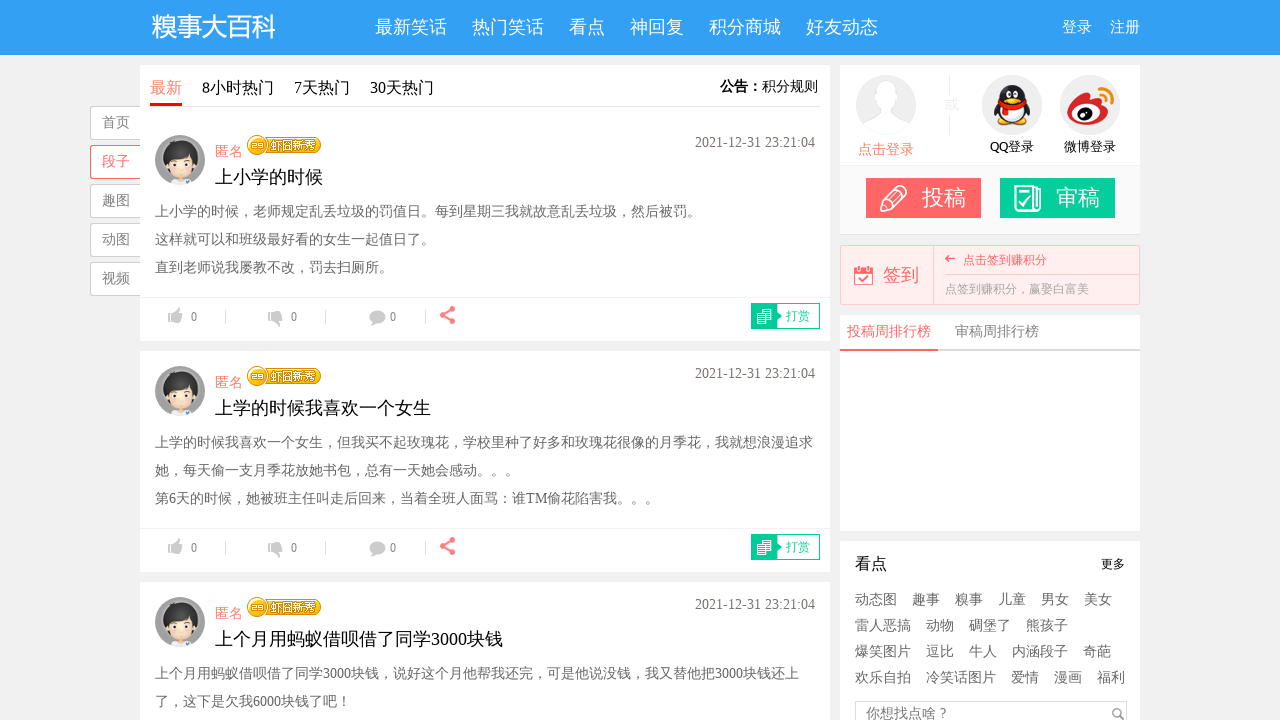

New page content loaded after pagination
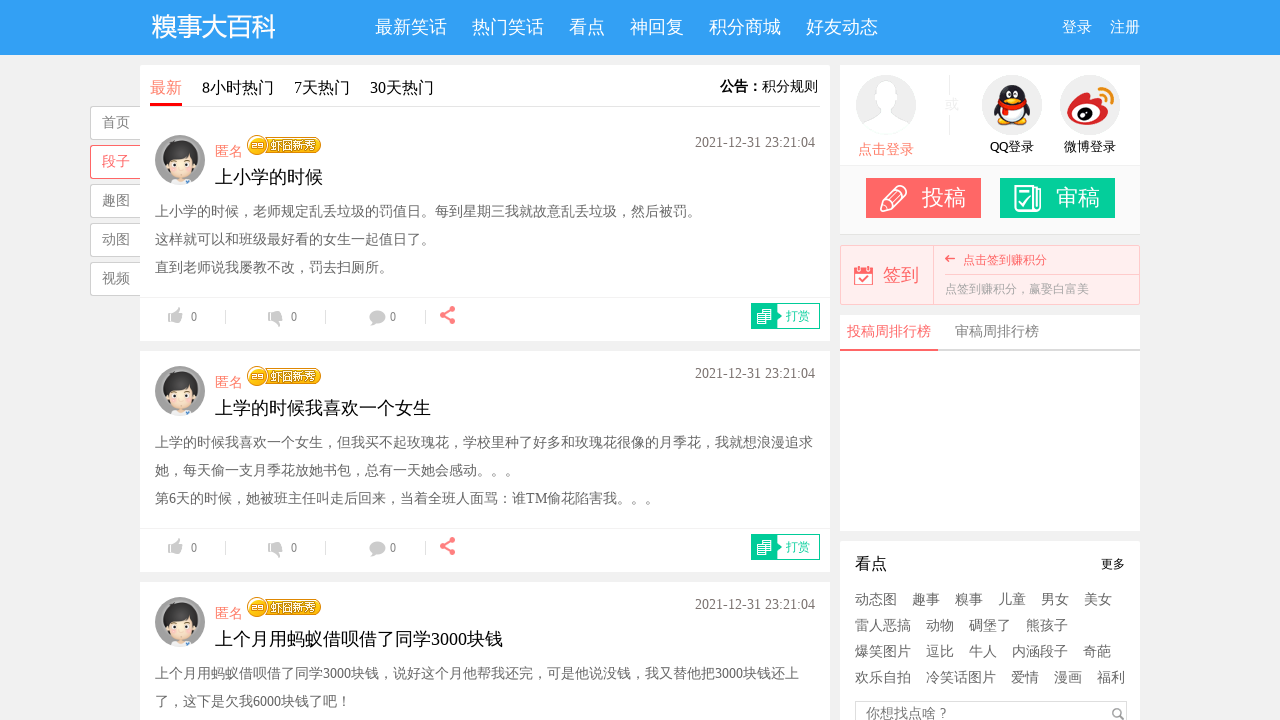

Waited for page rendering after pagination
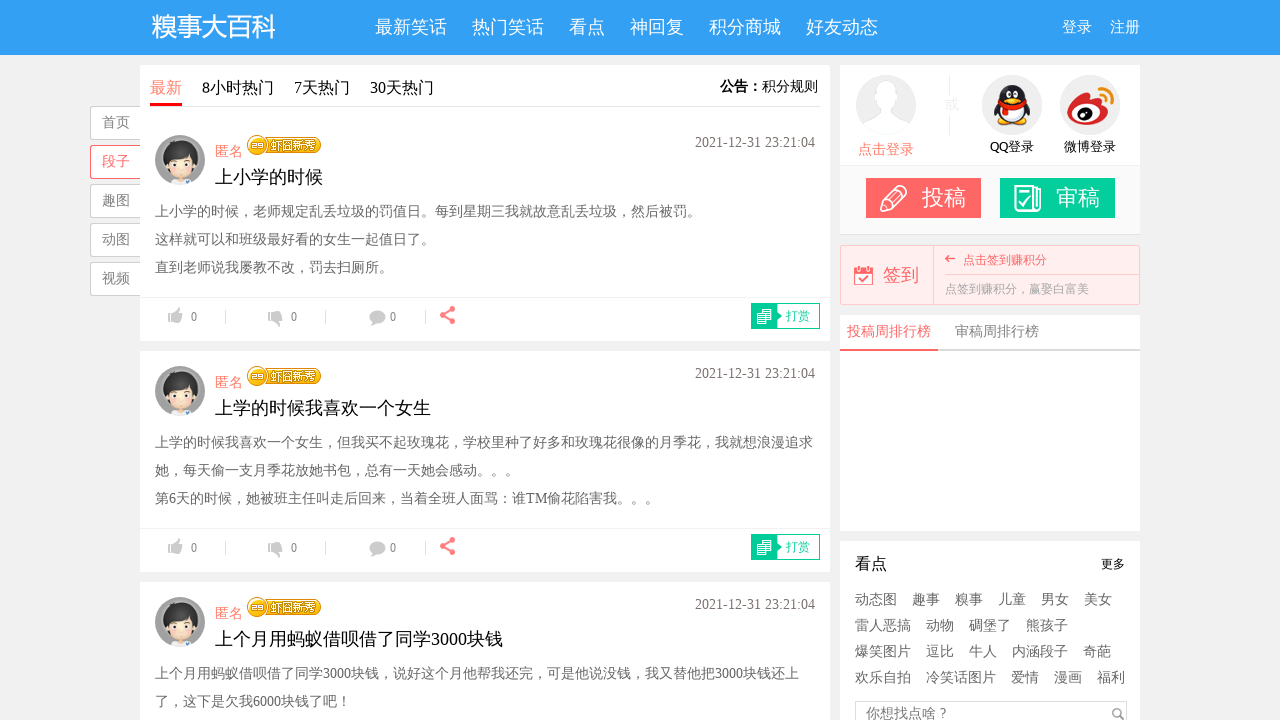

Clicked next button to navigate to page 4 at (666, 360) on .next
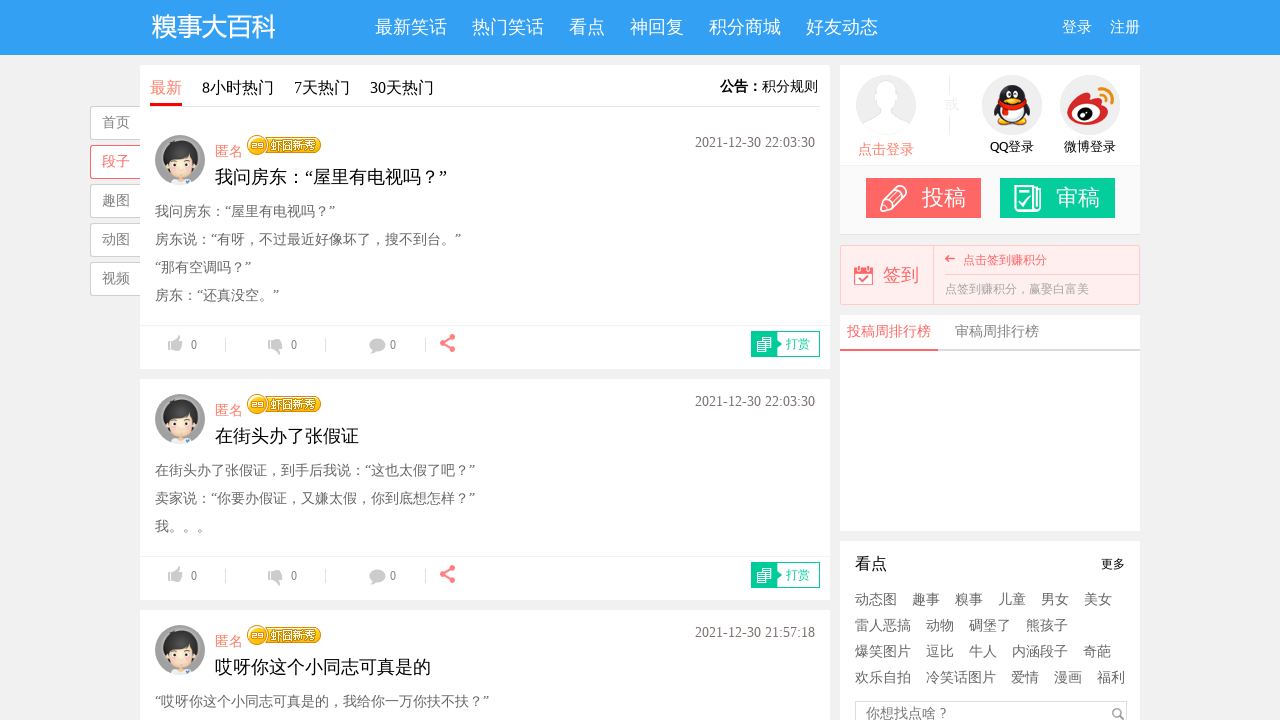

New page content loaded after pagination
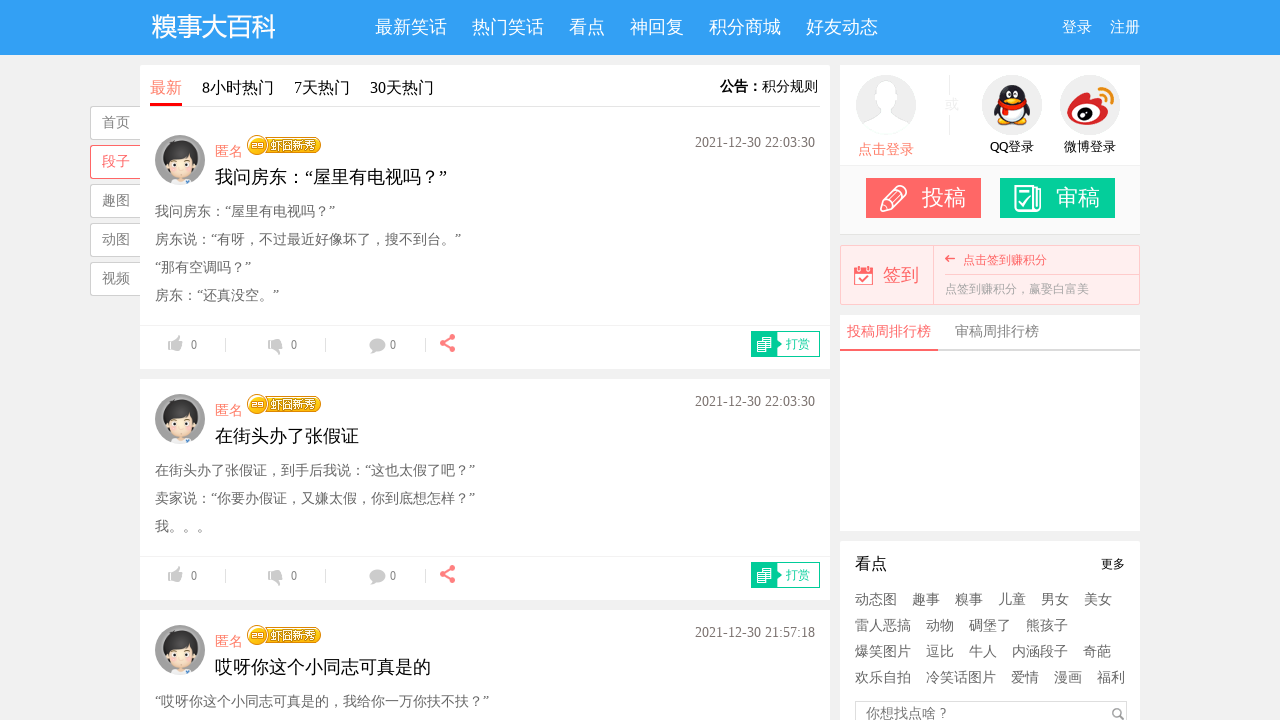

Waited for page rendering after pagination
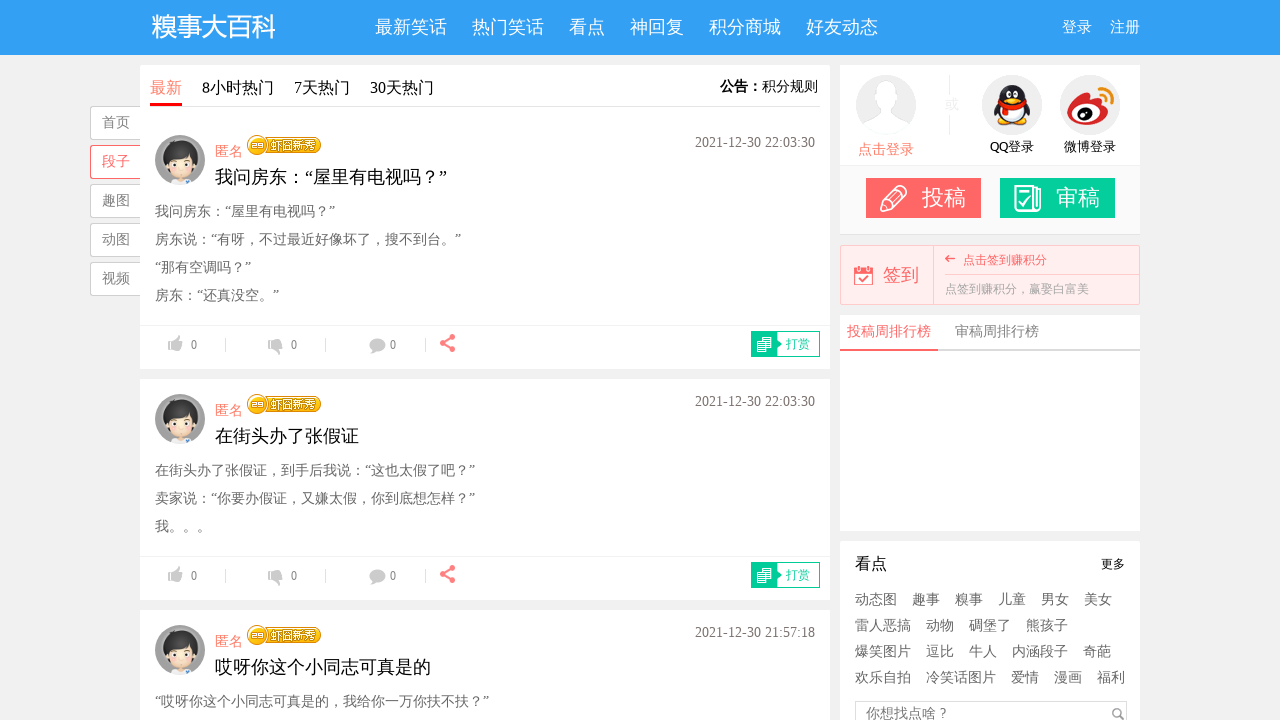

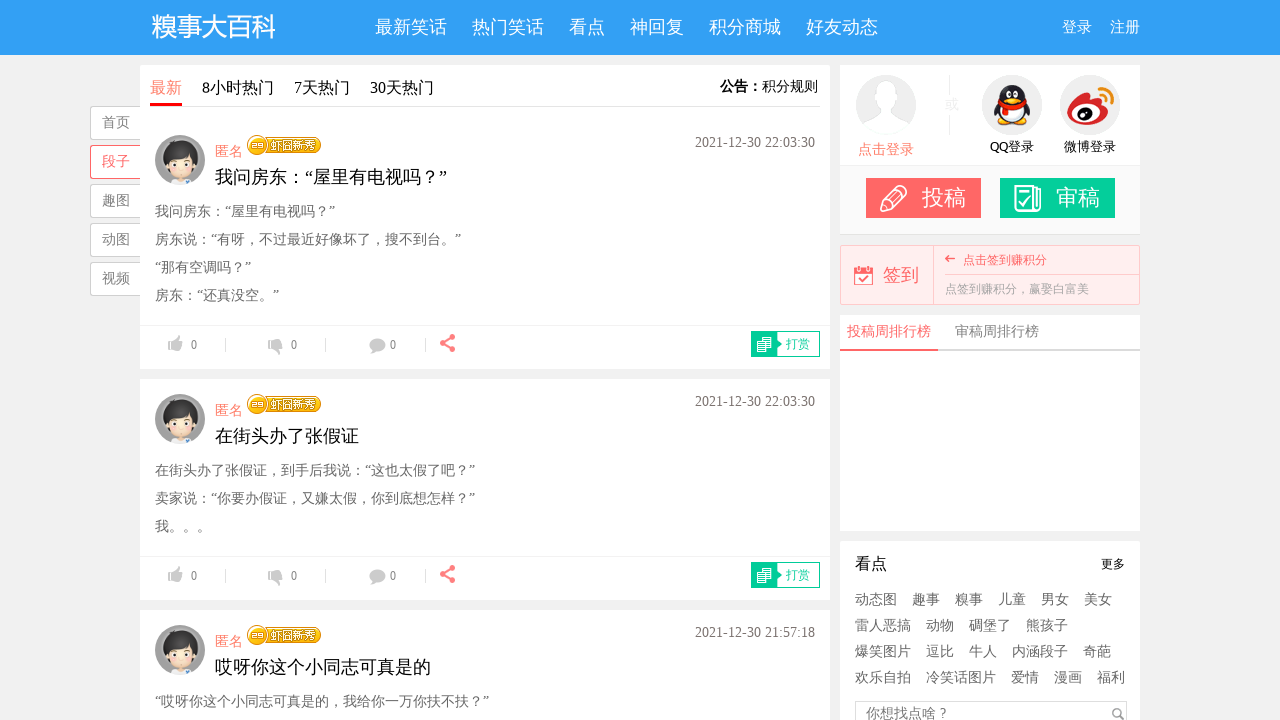